Tests XPath navigation using parent and sibling axes to locate button elements on a practice automation page and verify their text content is accessible.

Starting URL: https://rahulshettyacademy.com/AutomationPractice/

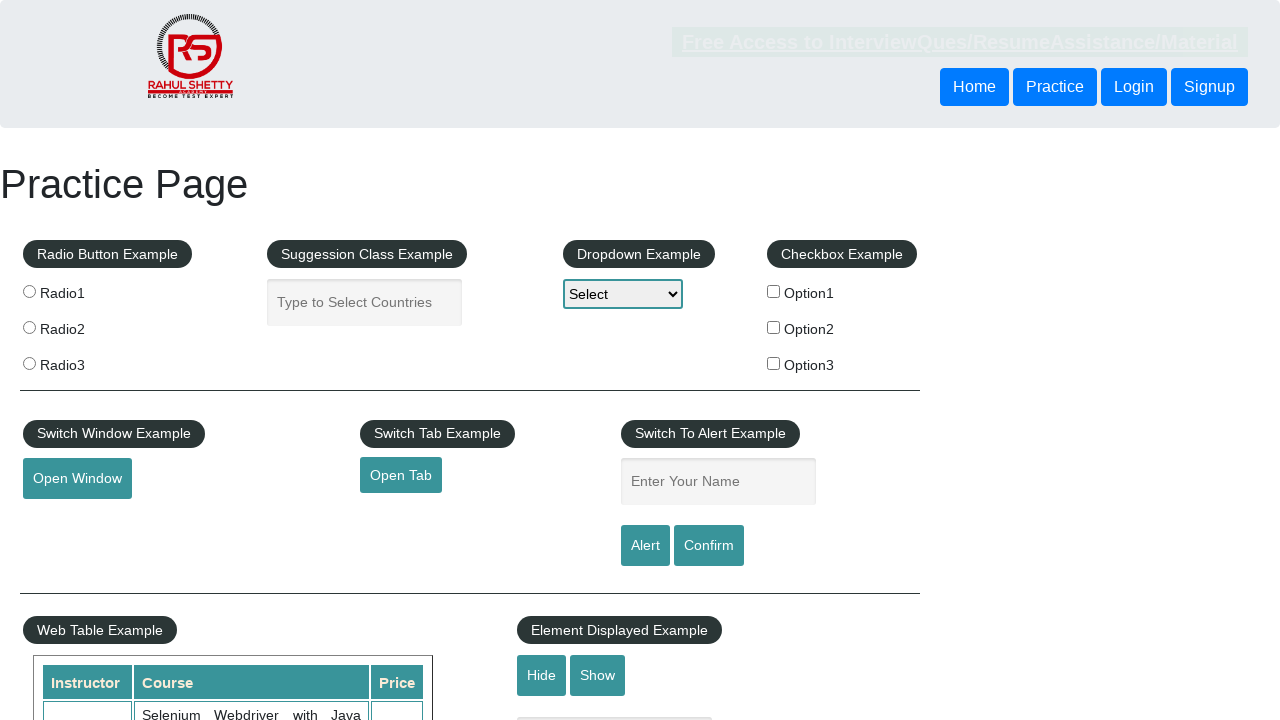

Waited for header button element to be visible using XPath selector
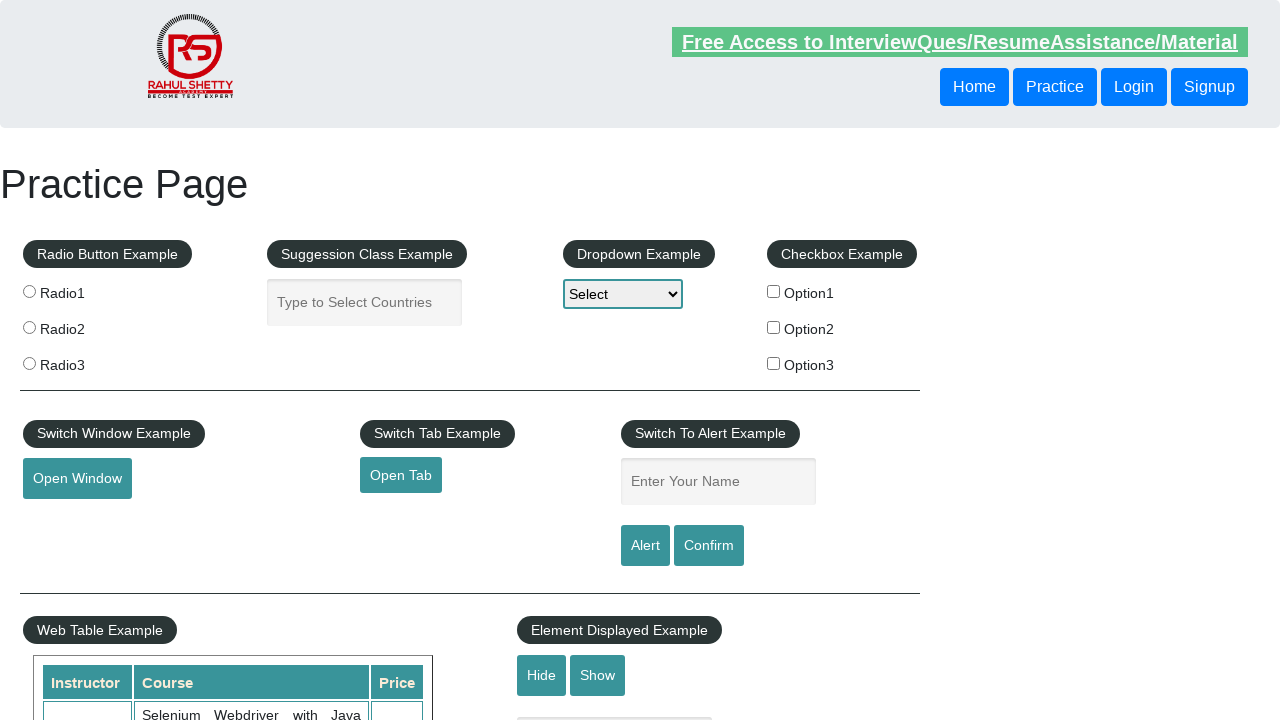

Located button text using following-sibling XPath axis: Login
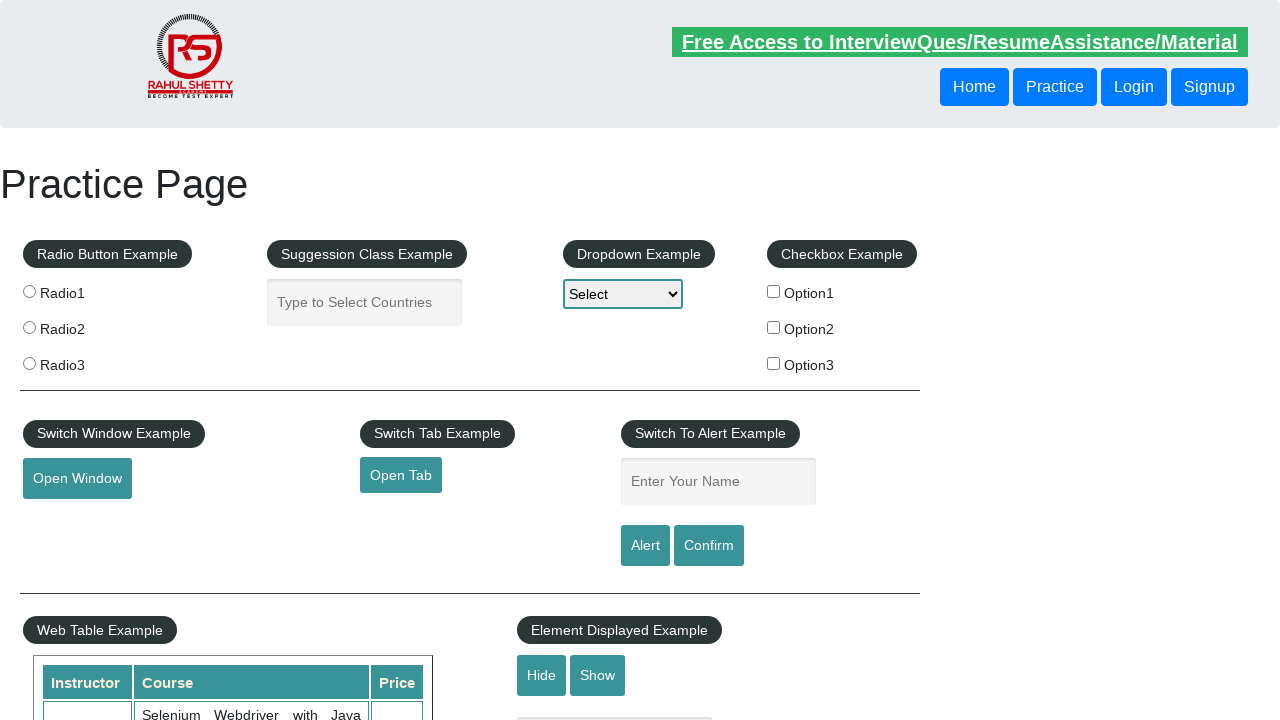

Located button text using parent XPath axis: Login
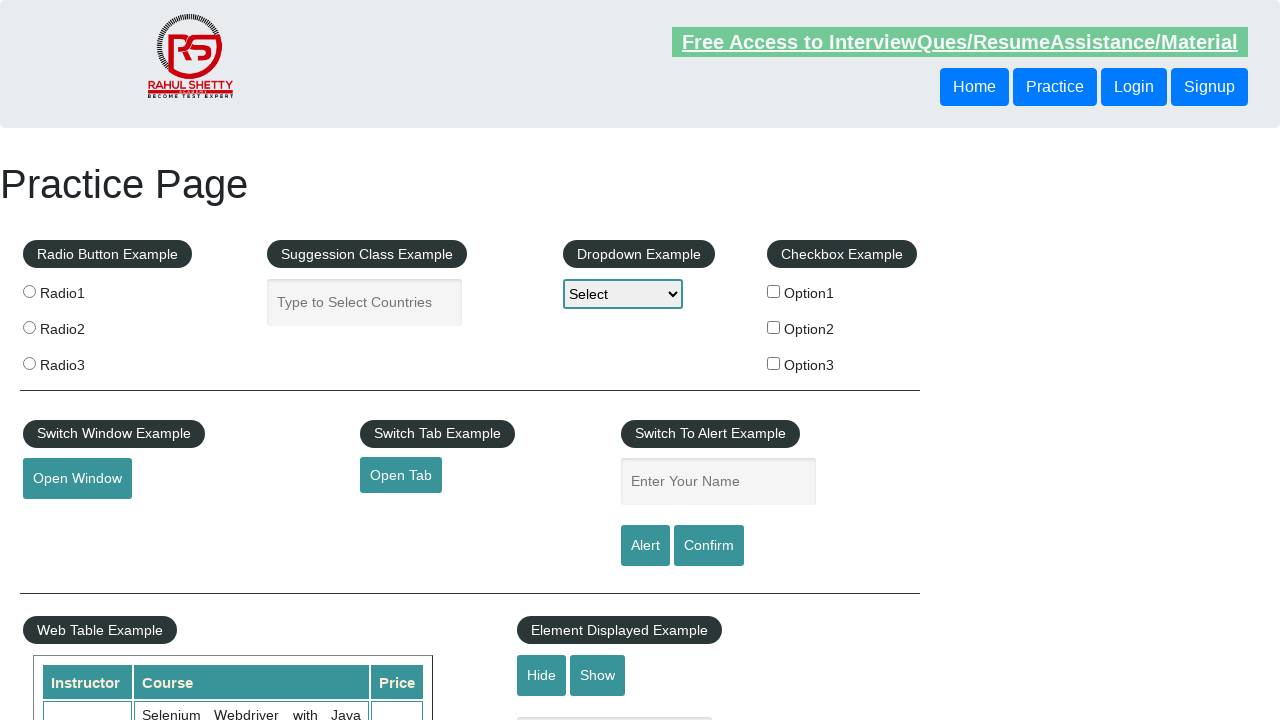

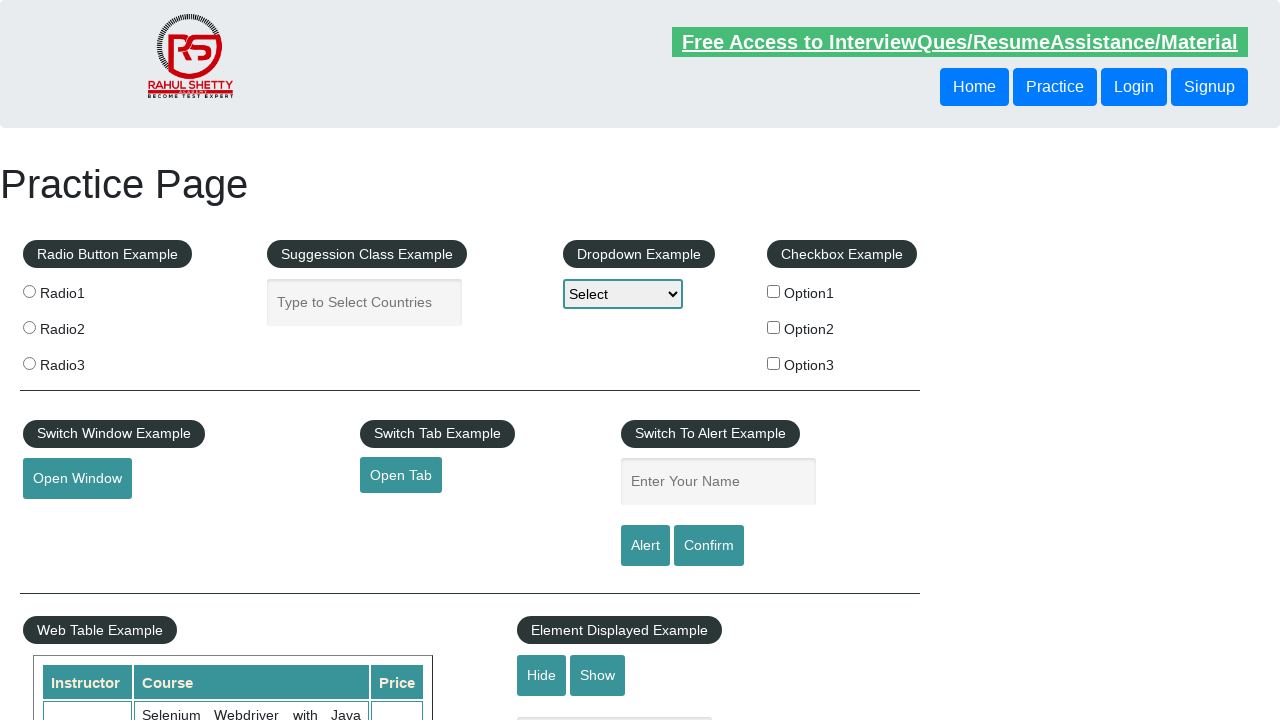